Tests that whitespace is trimmed from todo items when added to the list

Starting URL: https://todomvc.com/examples/react/dist/

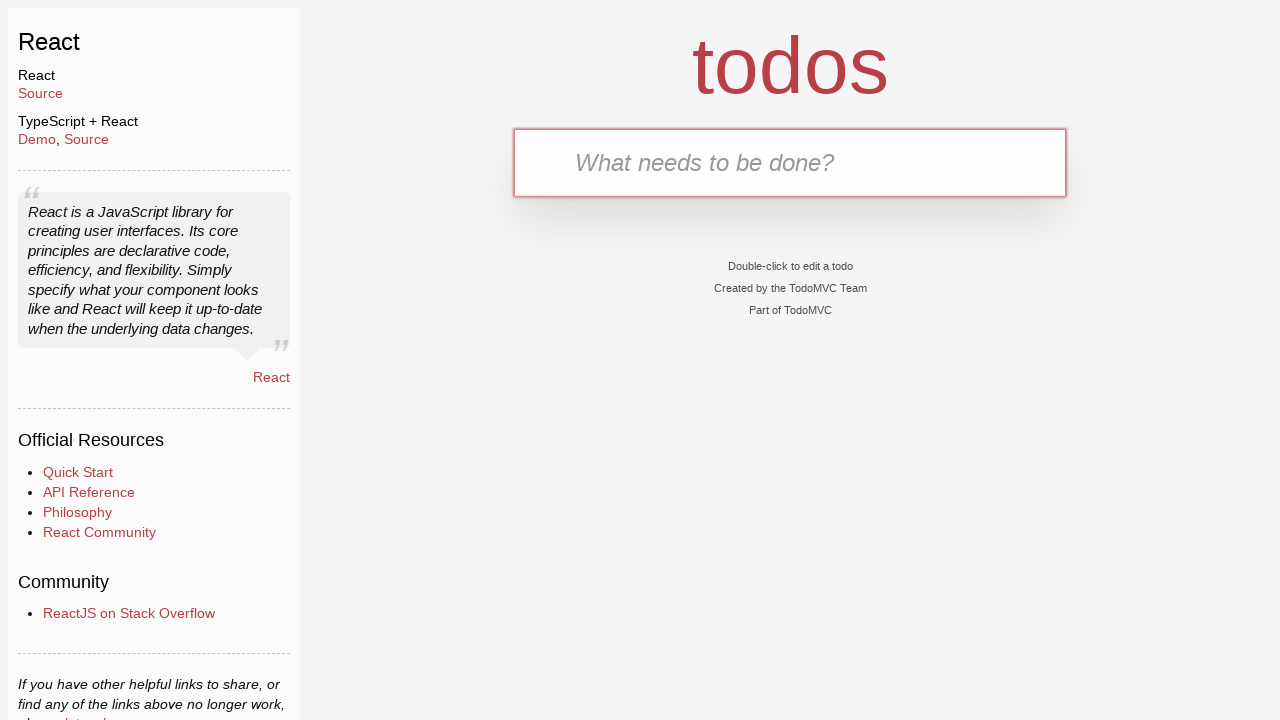

Filled new todo field with whitespace-padded text '    Clean the kitchen' on .new-todo
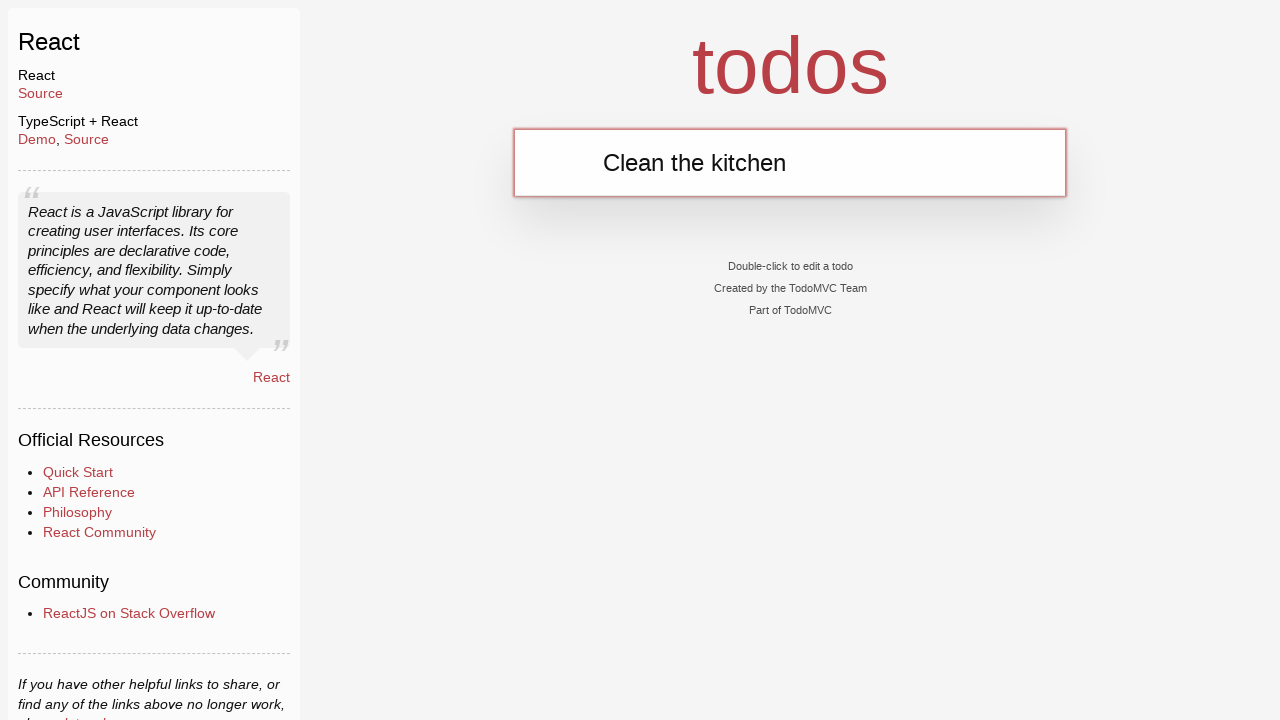

Pressed Enter to submit the todo item on .new-todo
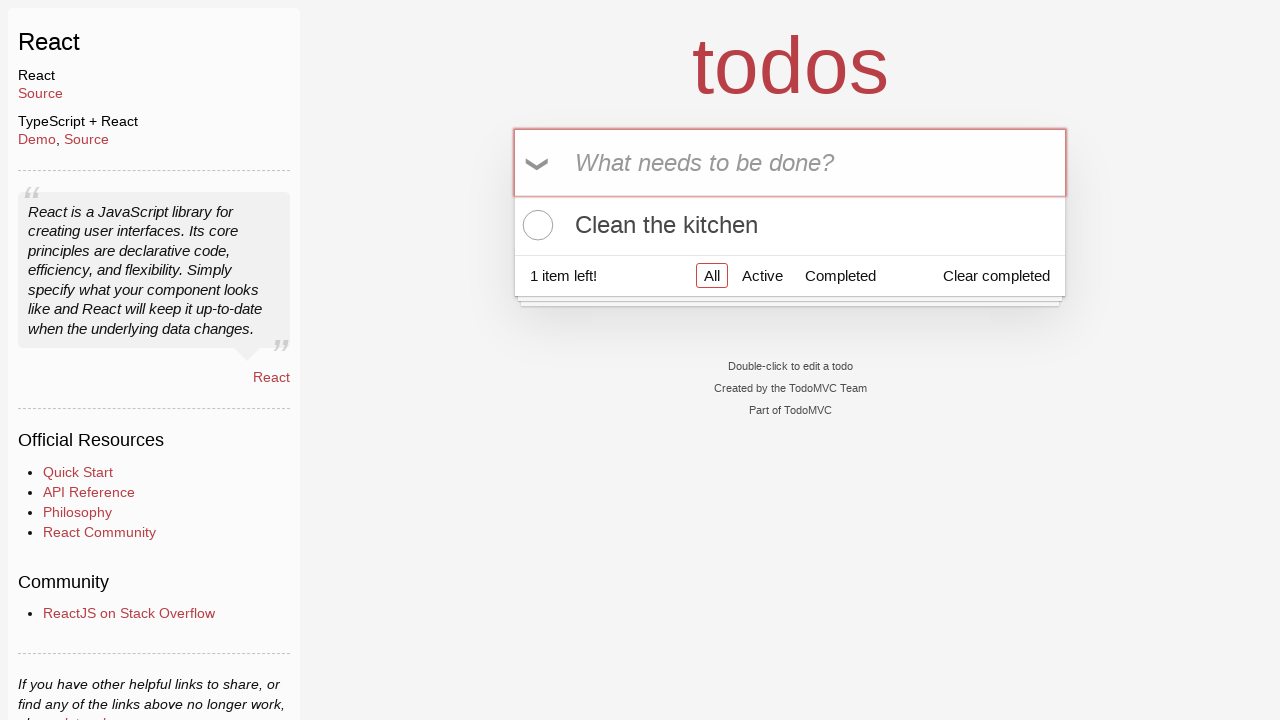

Verified that trimmed todo item 'Clean the kitchen' is displayed without whitespace
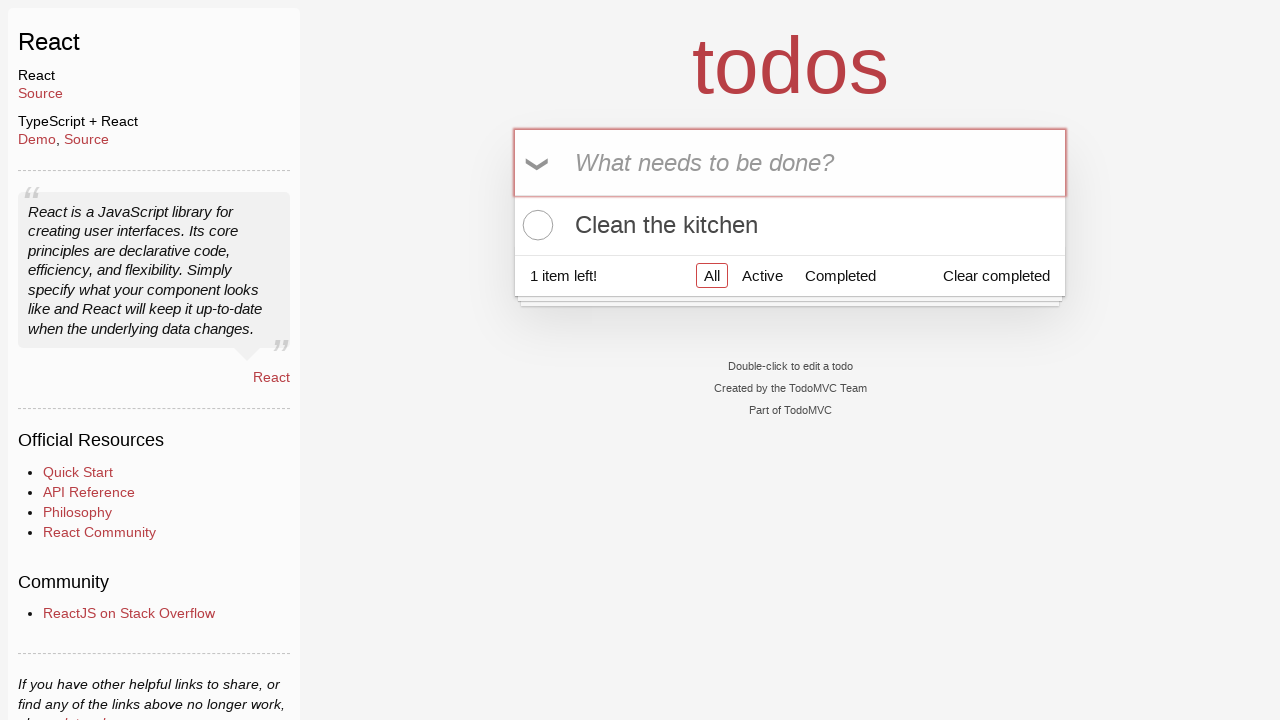

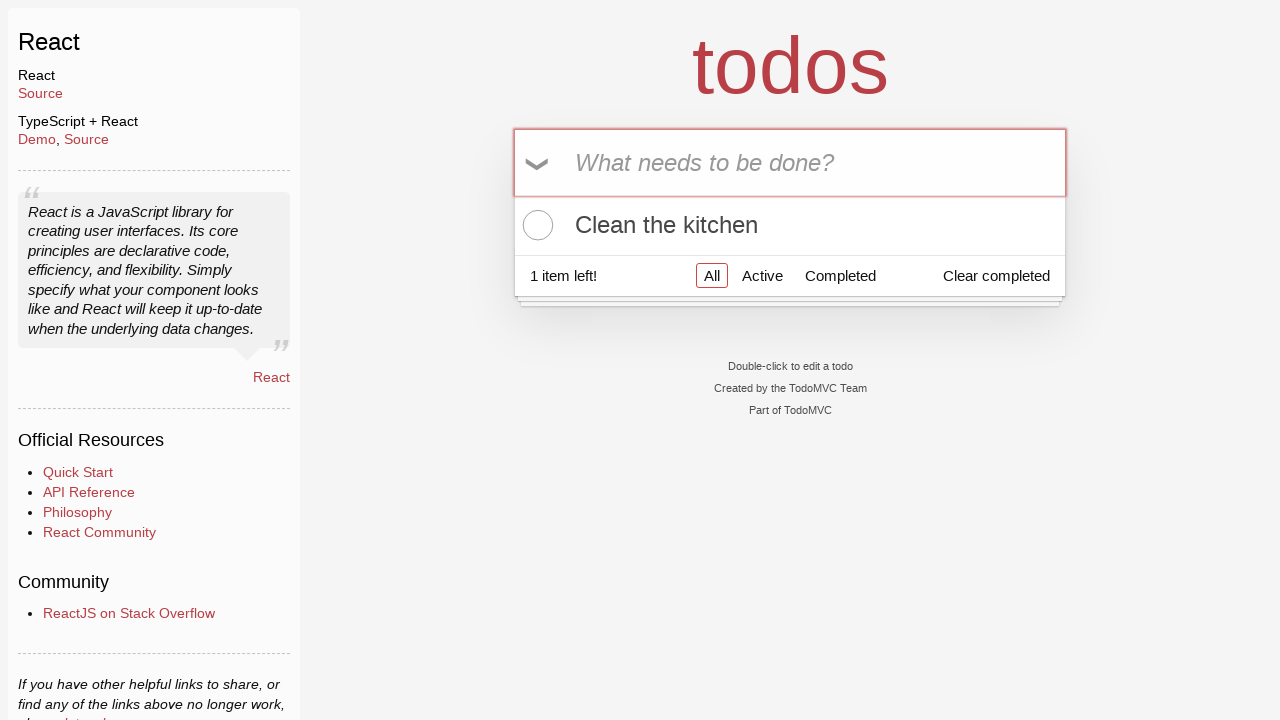